Tests login form validation by submitting with empty username field and verifying the required fields error message

Starting URL: https://osstep.github.io/parametrize

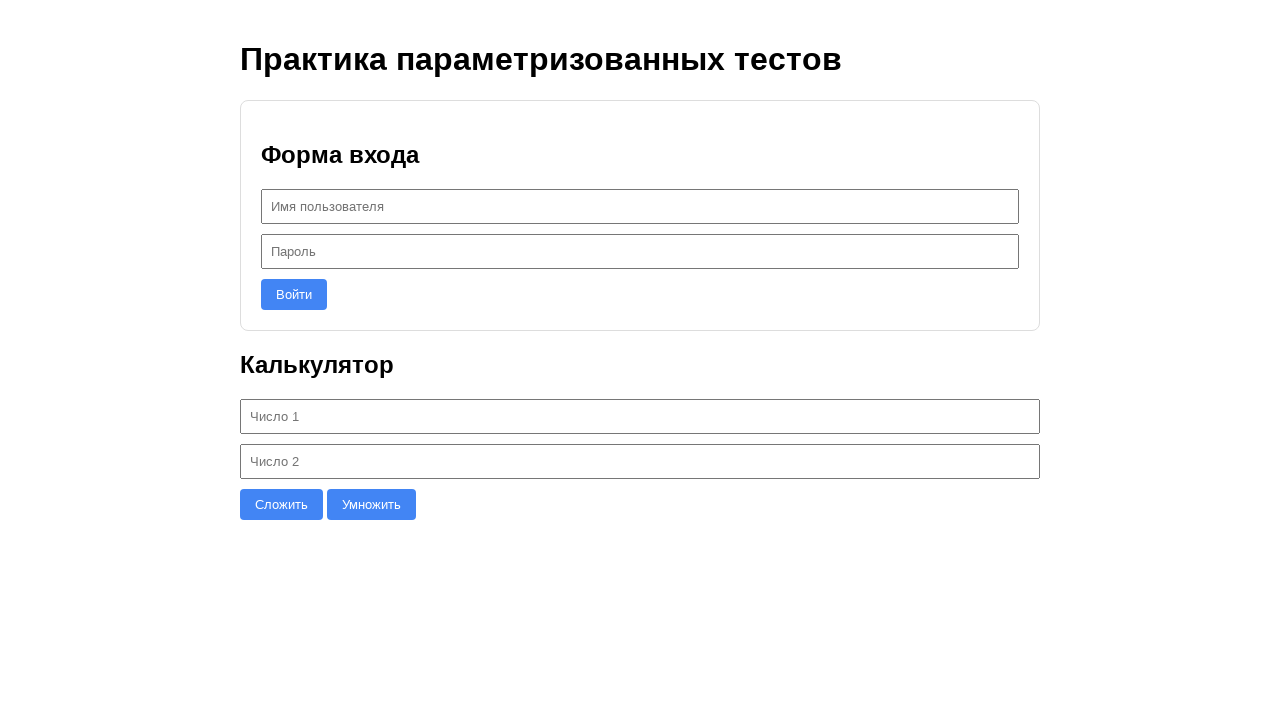

Filled password field with 'anypassword', leaving username empty on internal:role=textbox[name="Пароль"i]
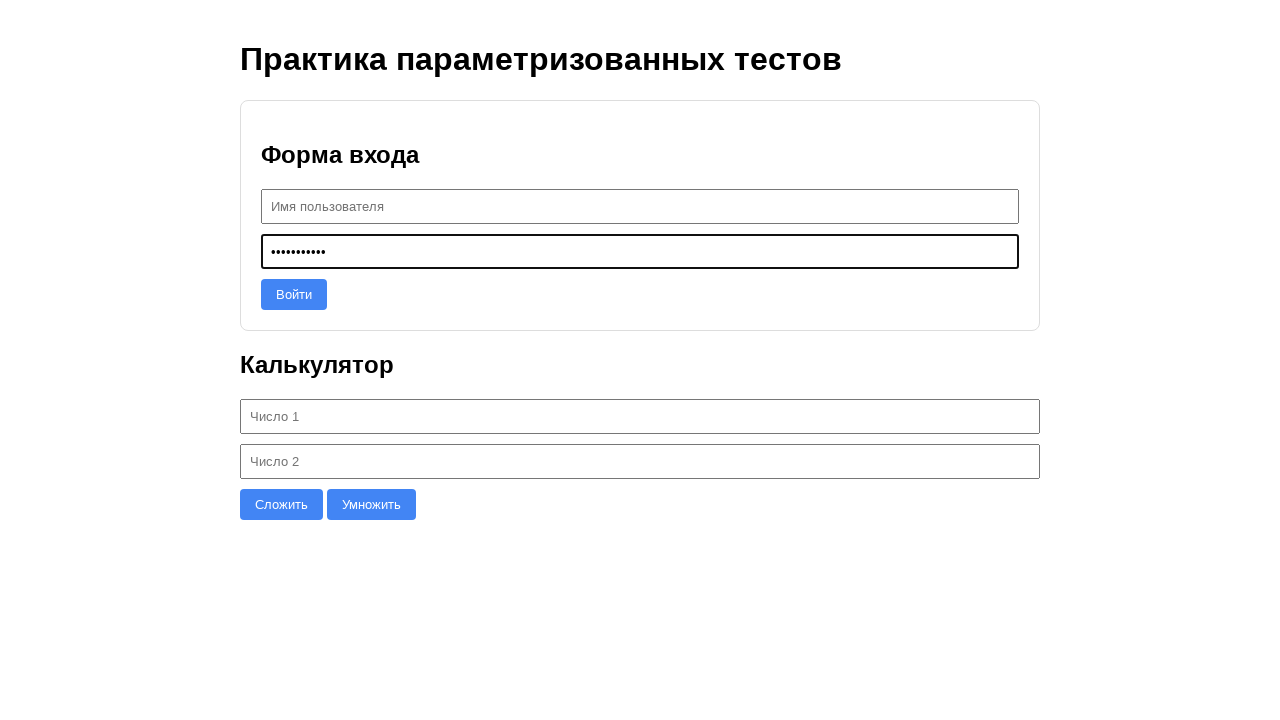

Clicked login button to submit form at (294, 294) on #login-btn
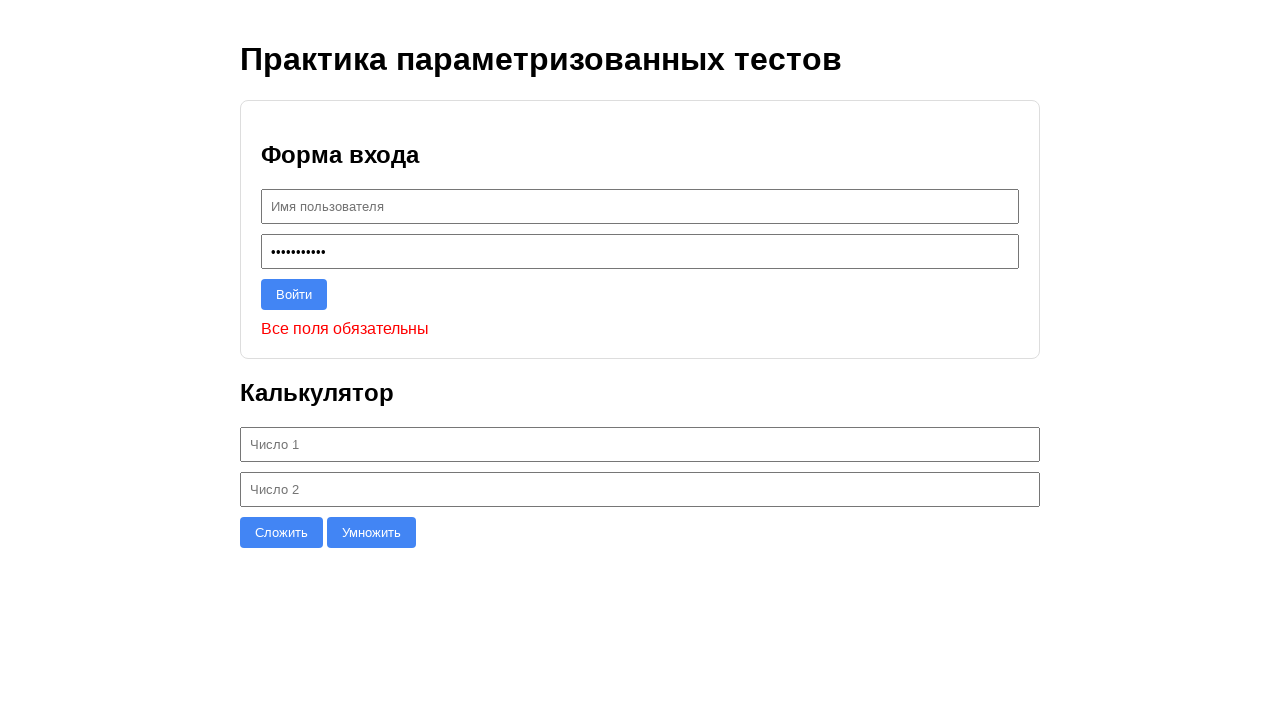

Required fields error message appeared
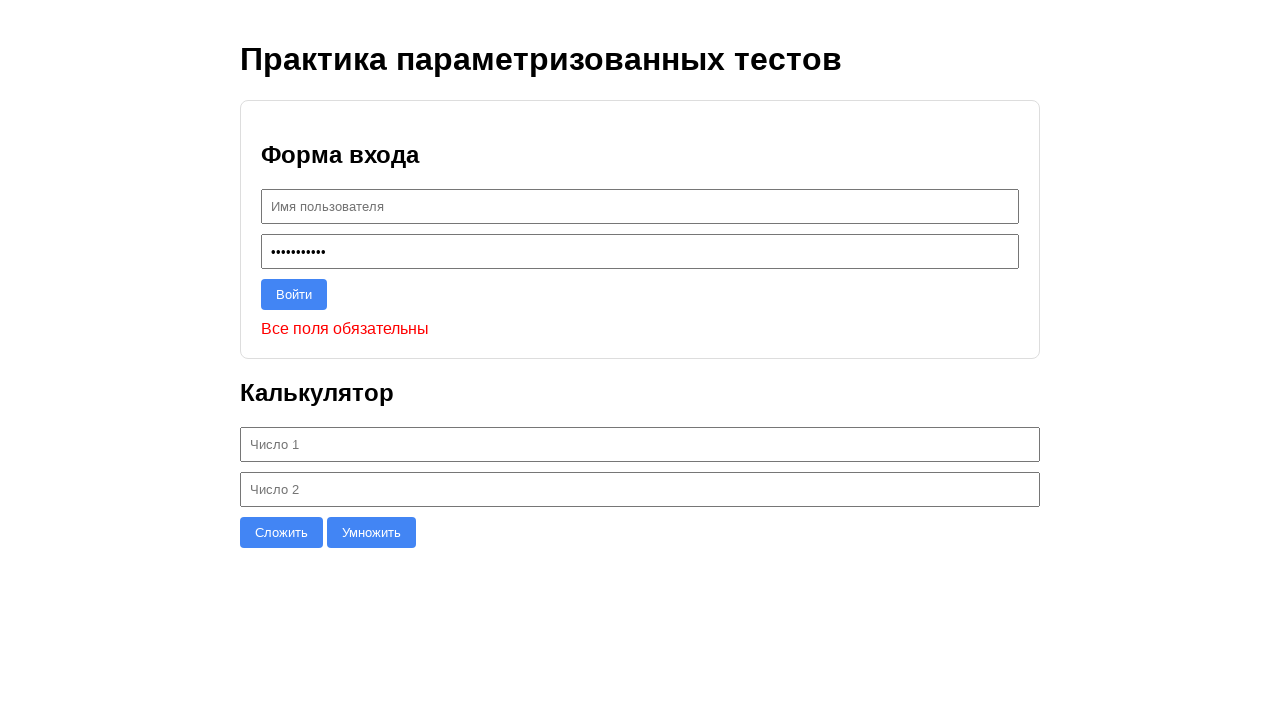

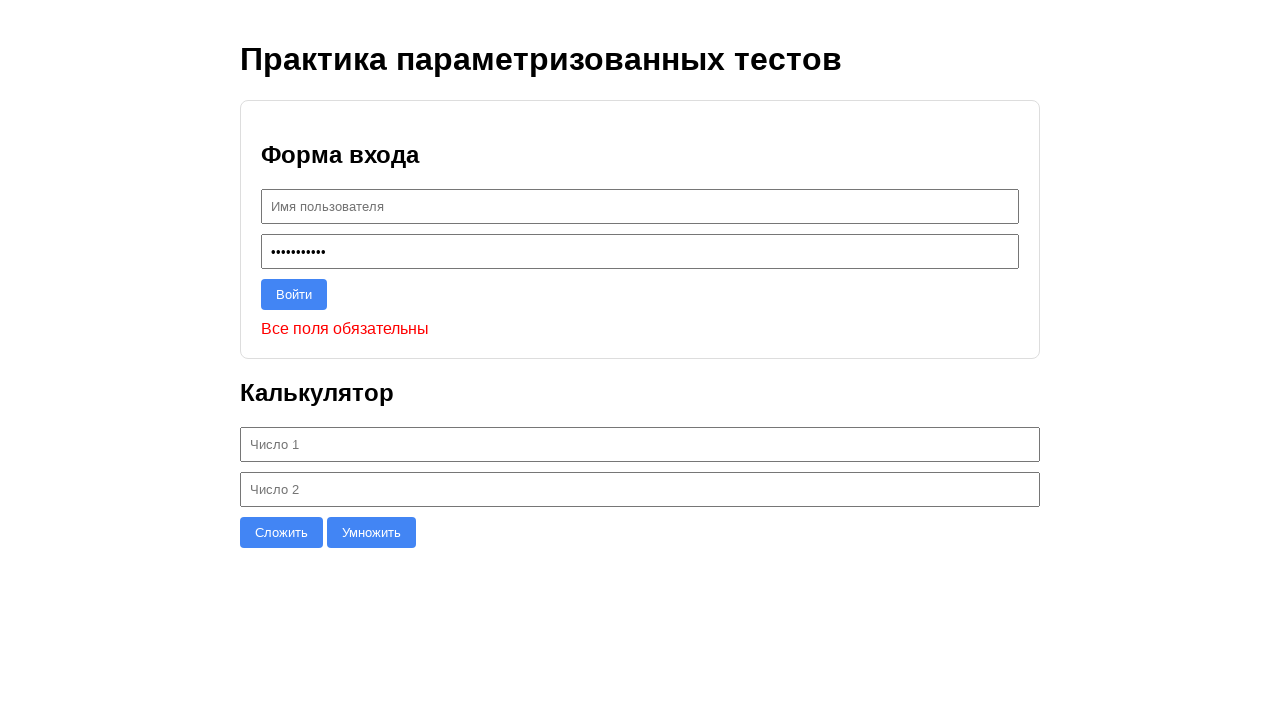